Tests double click functionality by double clicking on an element and verifying the interaction

Starting URL: https://www.automationtesting.co.uk/actions.html

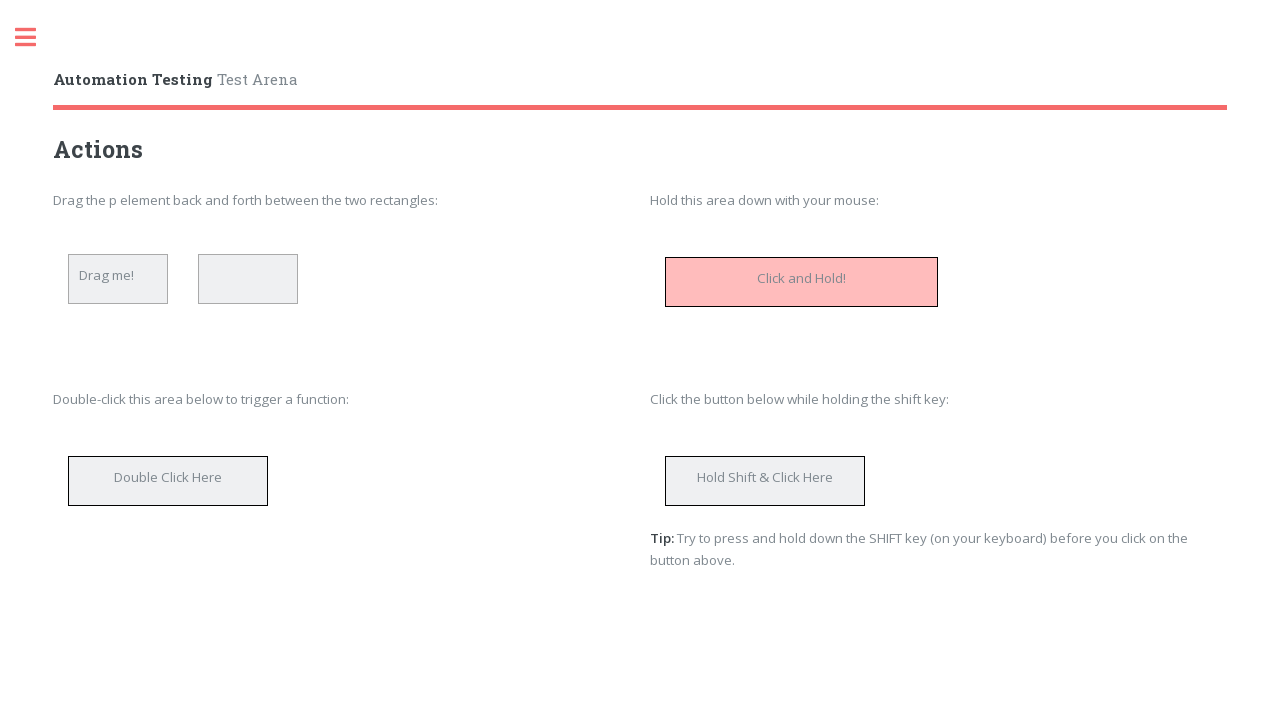

Navigated to actions testing page
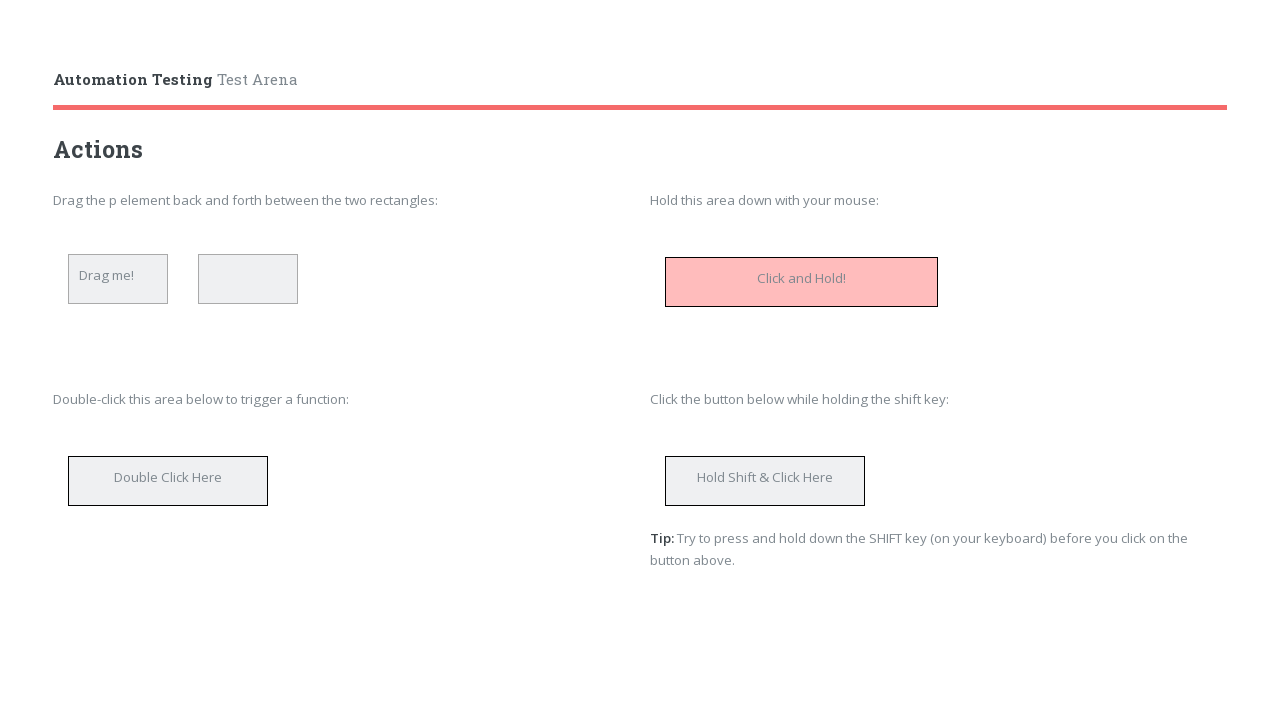

Double clicked on the designated area at (168, 481) on #doubleClickArea >> nth=0
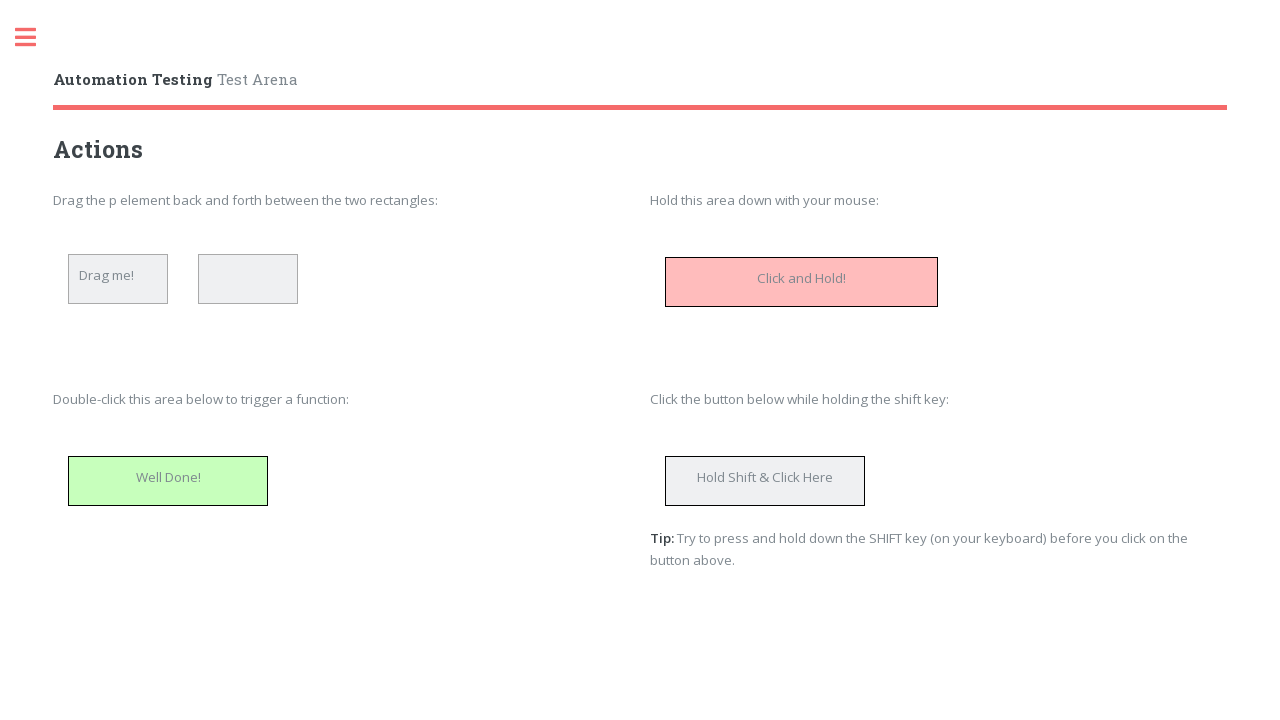

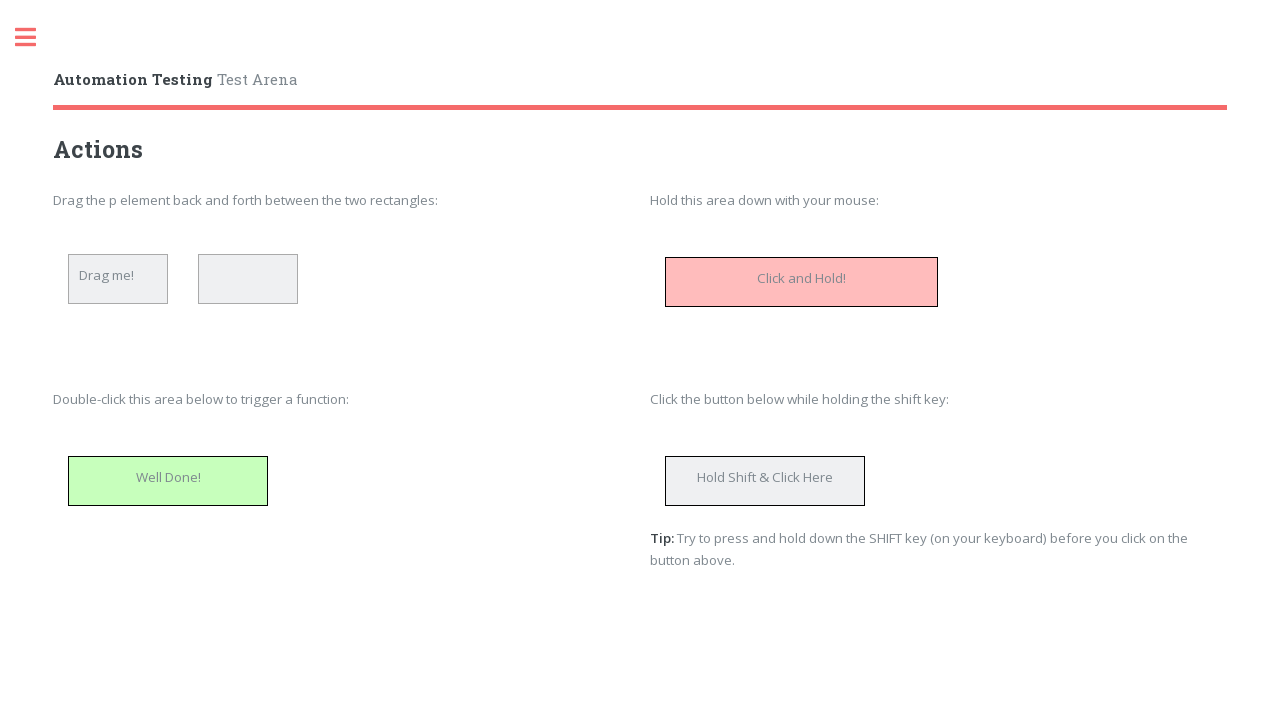